Tests category navigation by clicking on phones, laptops, and monitors categories and verifying that products are displayed

Starting URL: https://www.demoblaze.com/

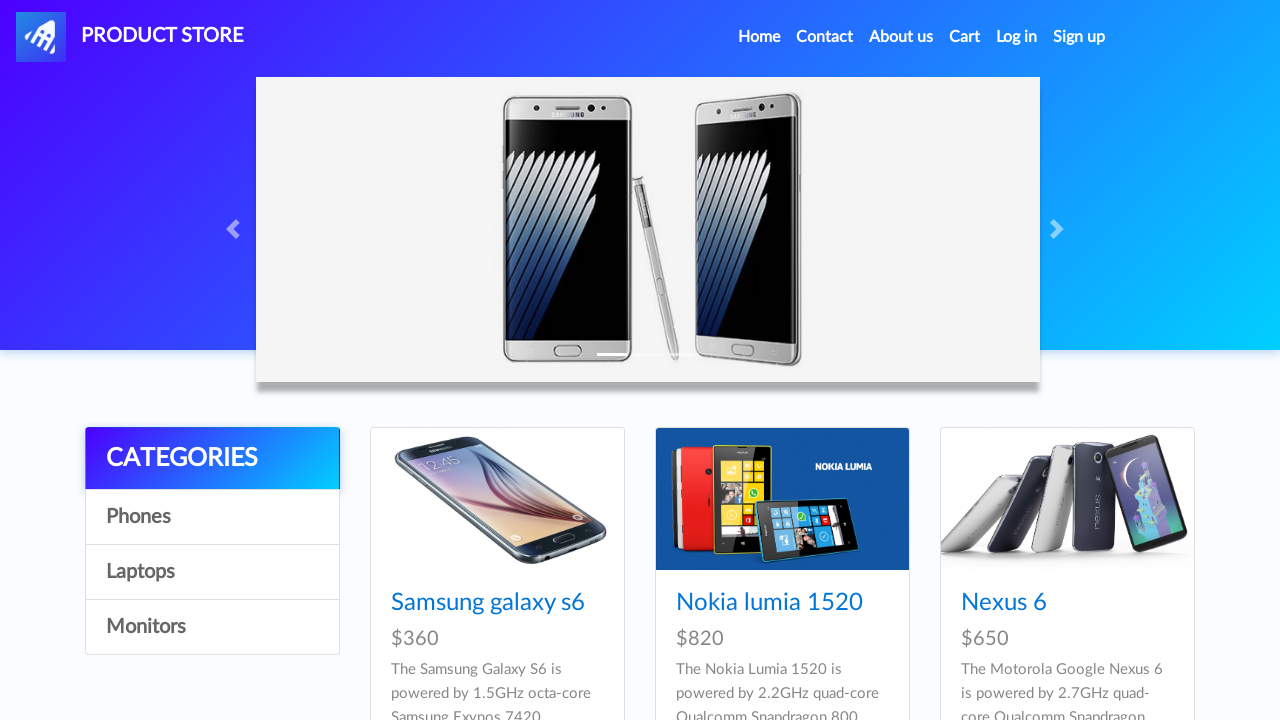

Clicked phones category at (212, 517) on //a[@onclick="byCat('phone')"]
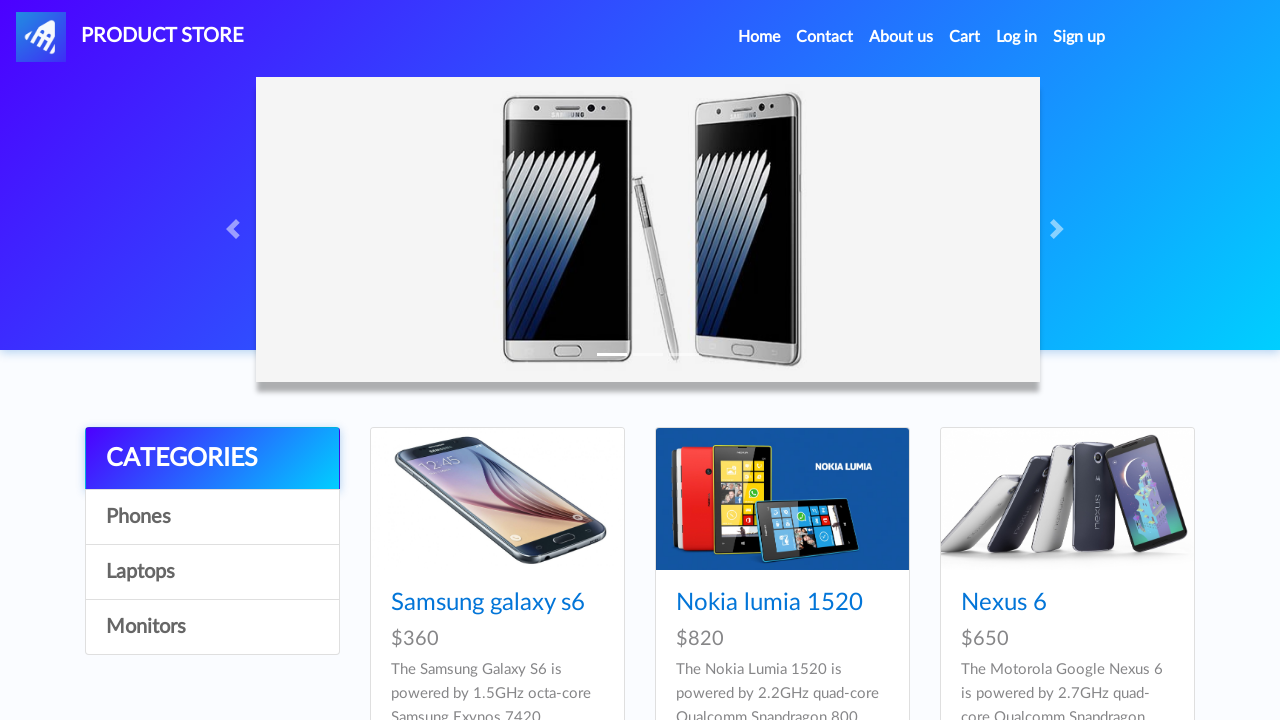

Phones products loaded and displayed
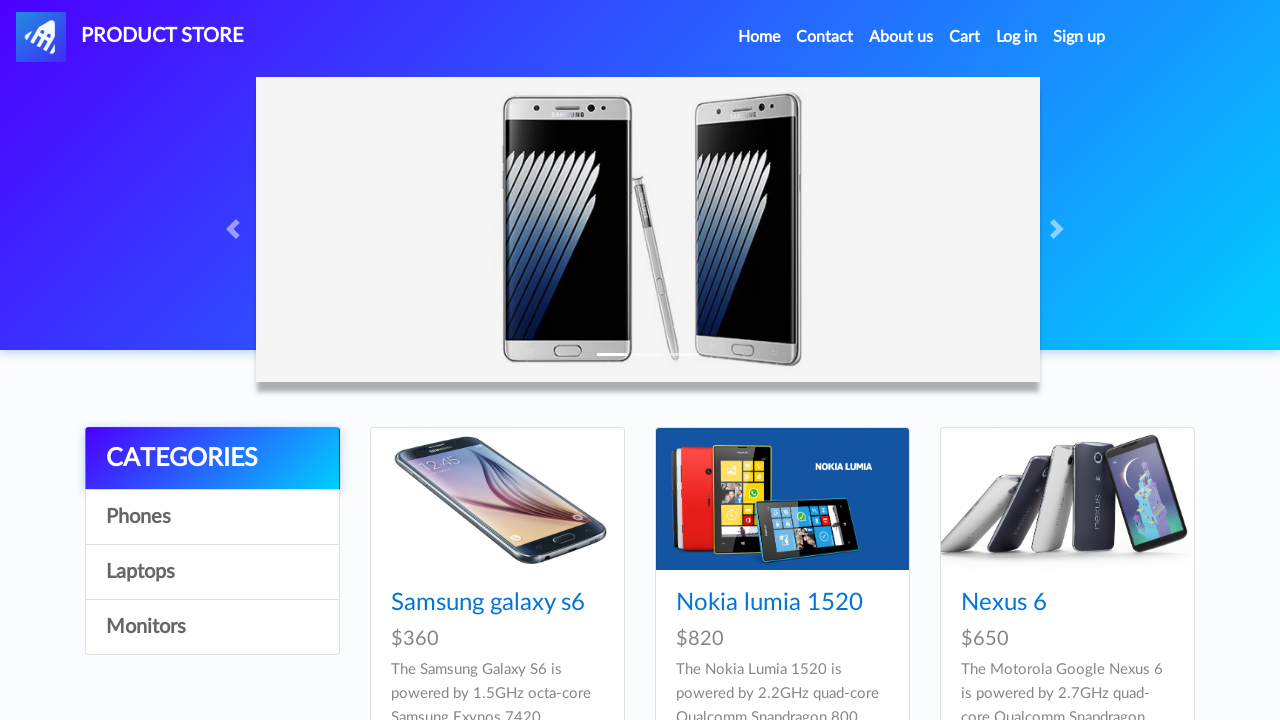

Clicked laptops category at (212, 572) on //a[@onclick="byCat('notebook')"]
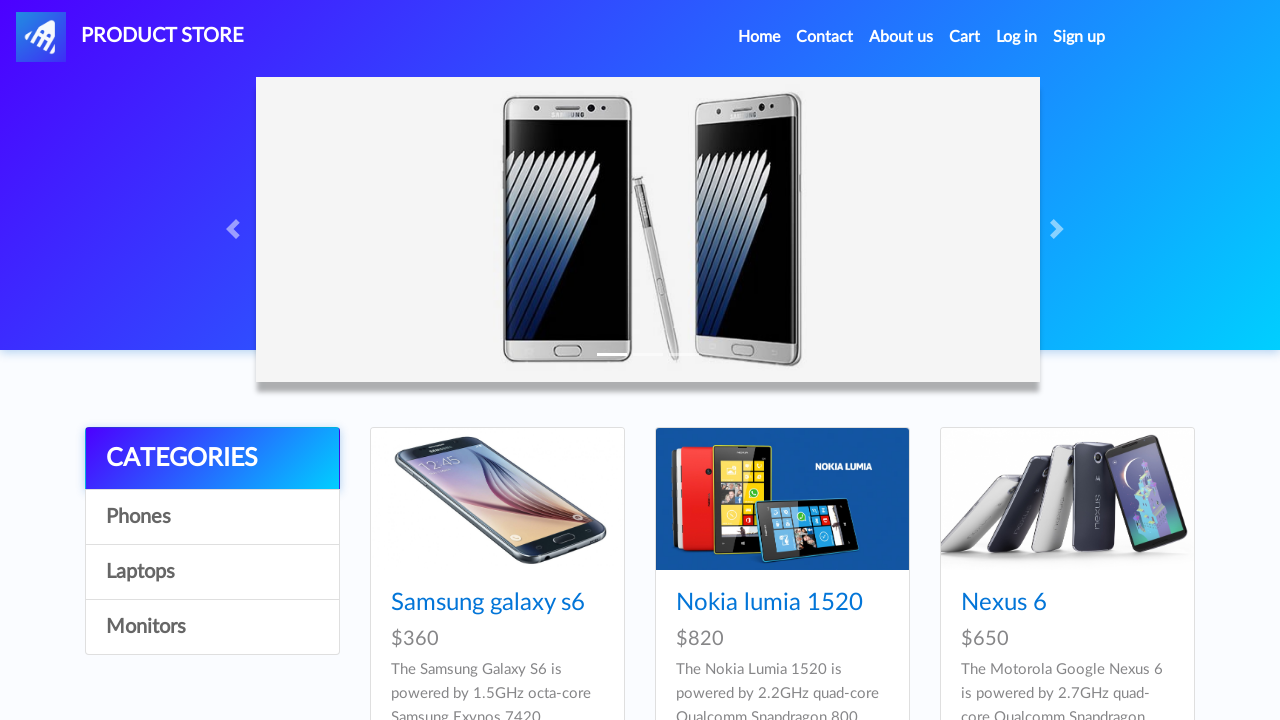

Laptops products loaded and displayed
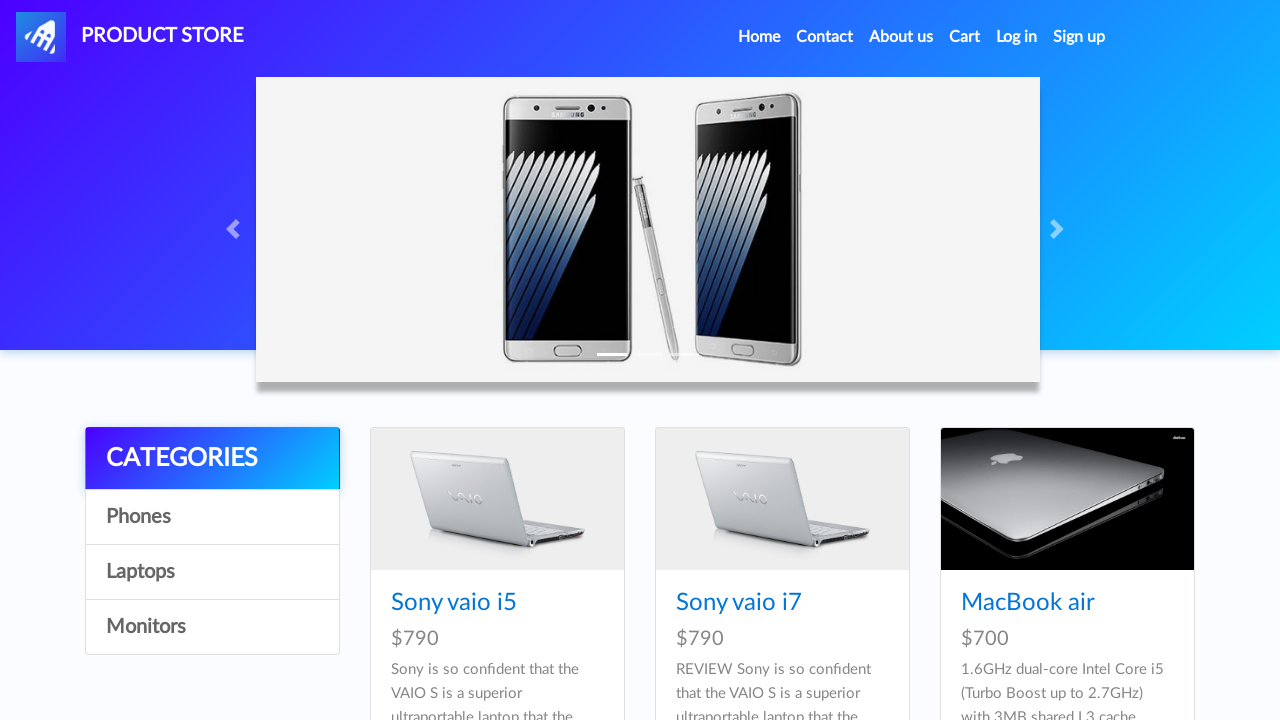

Clicked monitors category at (212, 627) on //a[@onclick="byCat('monitor')"]
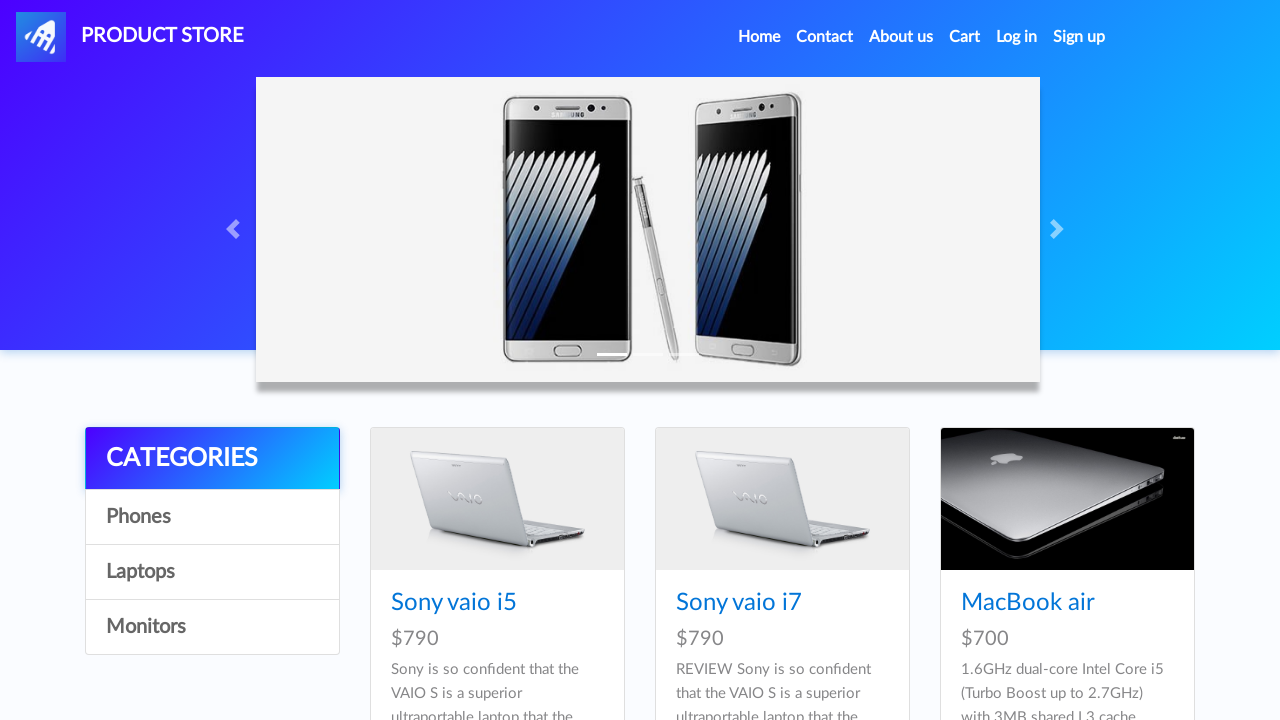

Monitors products loaded and displayed
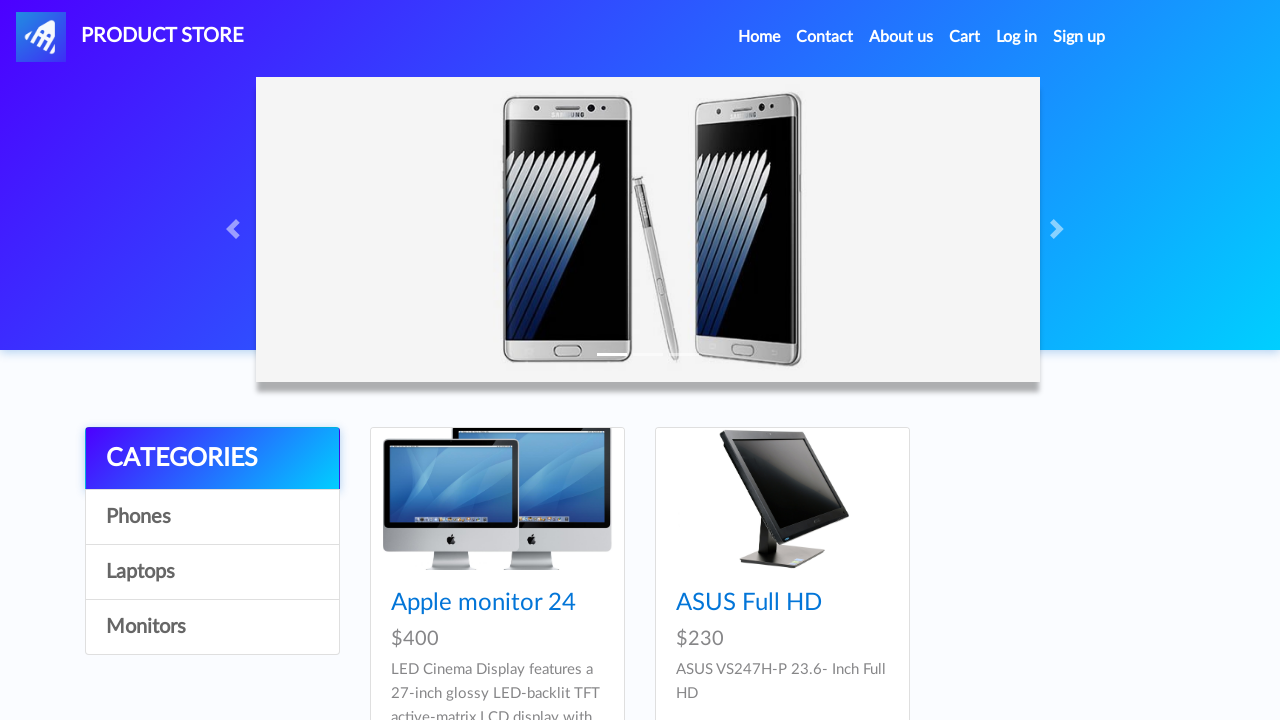

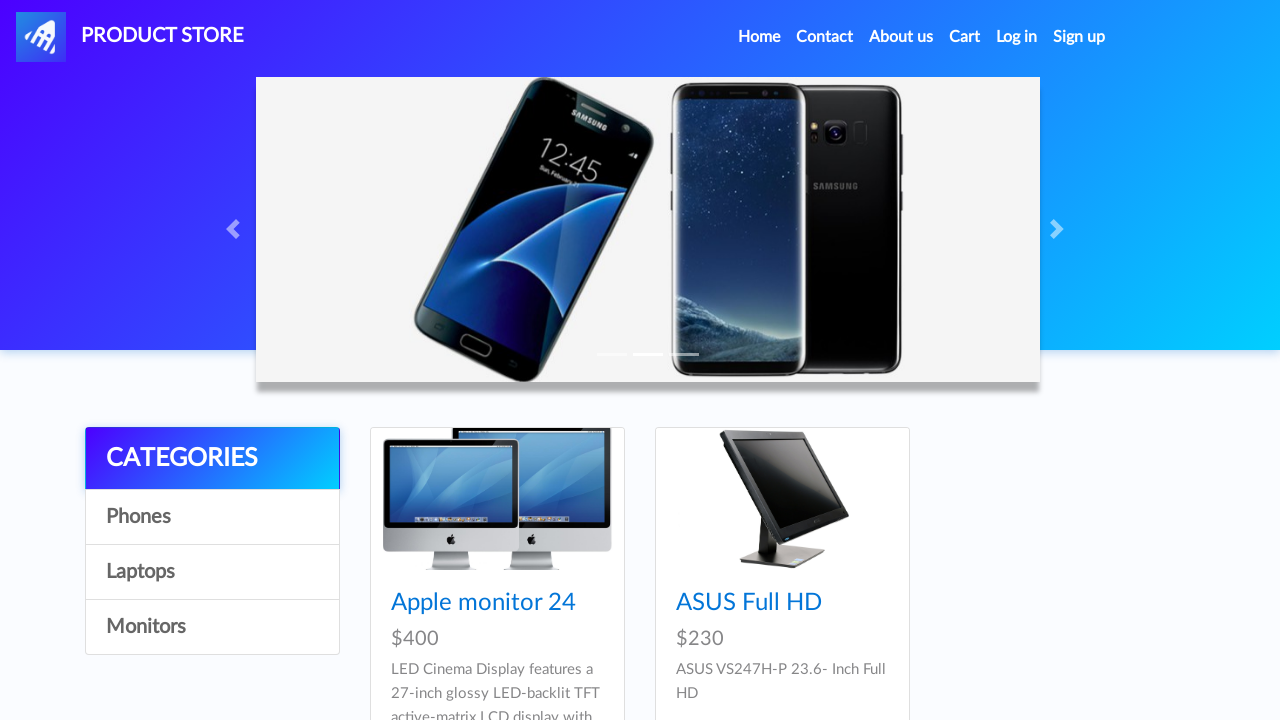